Tests dynamic loading functionality by clicking the Start button and waiting for the Hello World element to become visible

Starting URL: https://the-internet.herokuapp.com/dynamic_loading/1

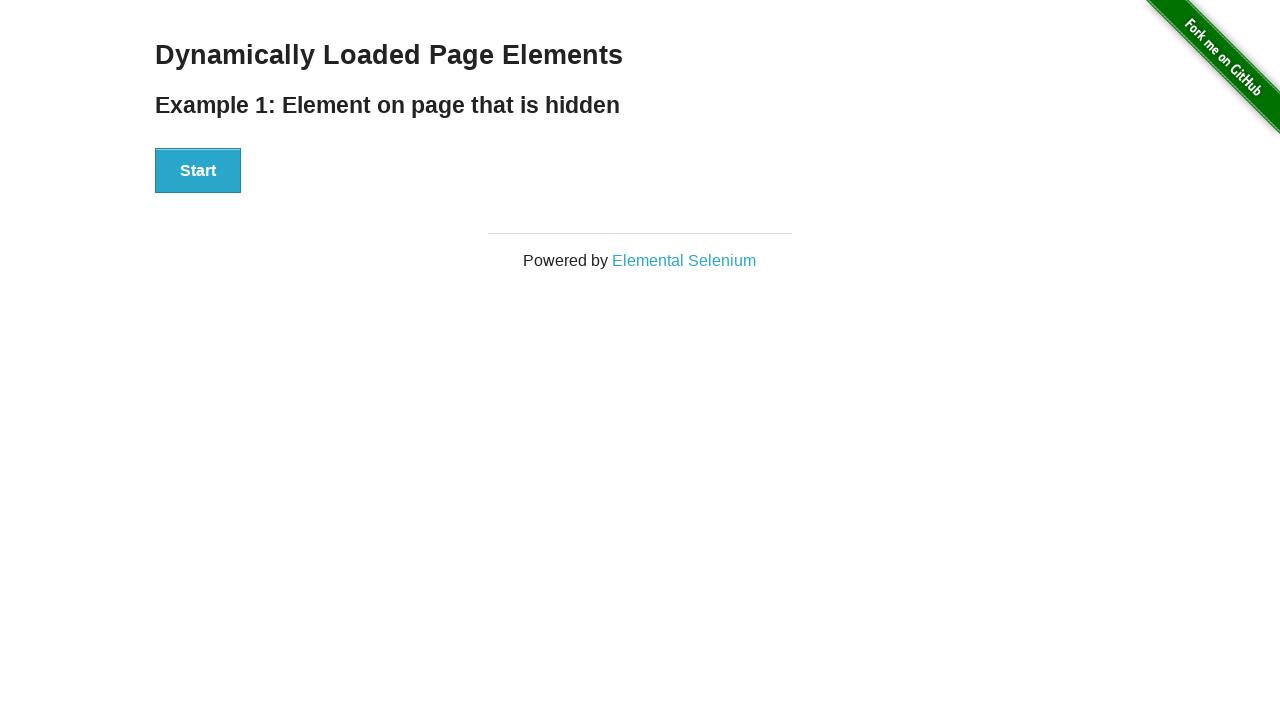

Clicked the Start button to initiate dynamic loading at (198, 171) on xpath=//button
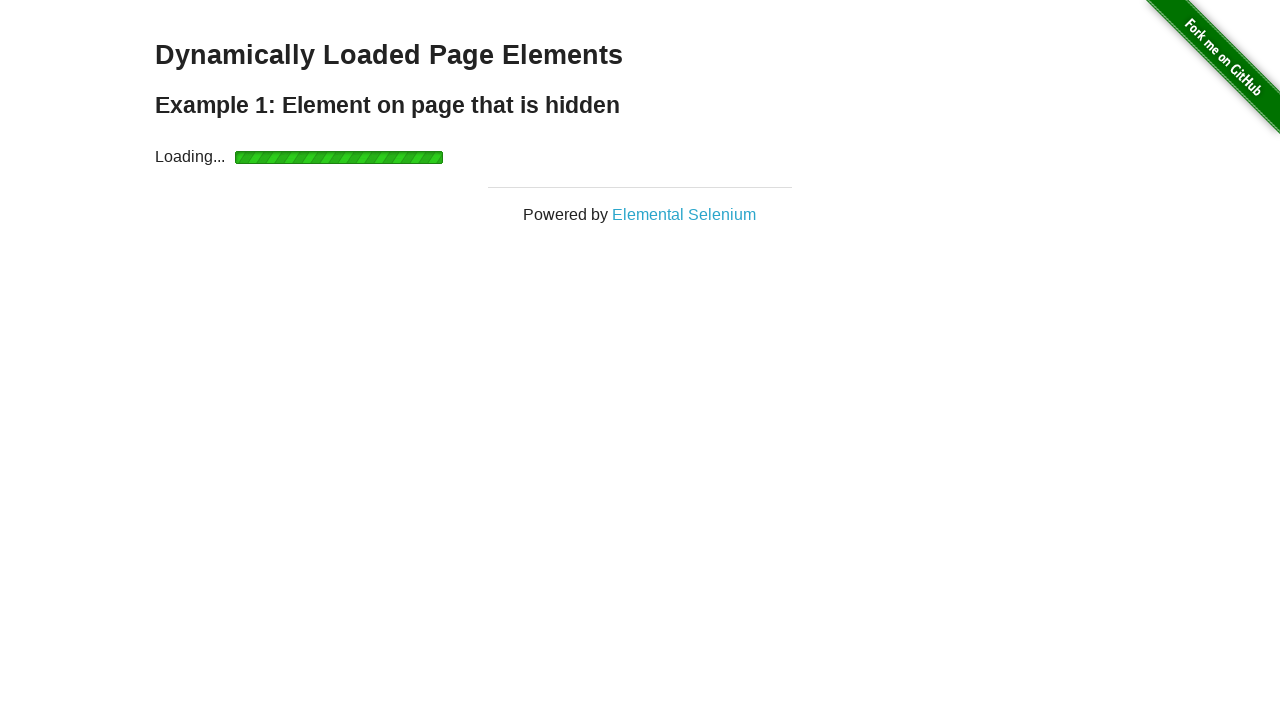

Waited for Hello World element to become visible
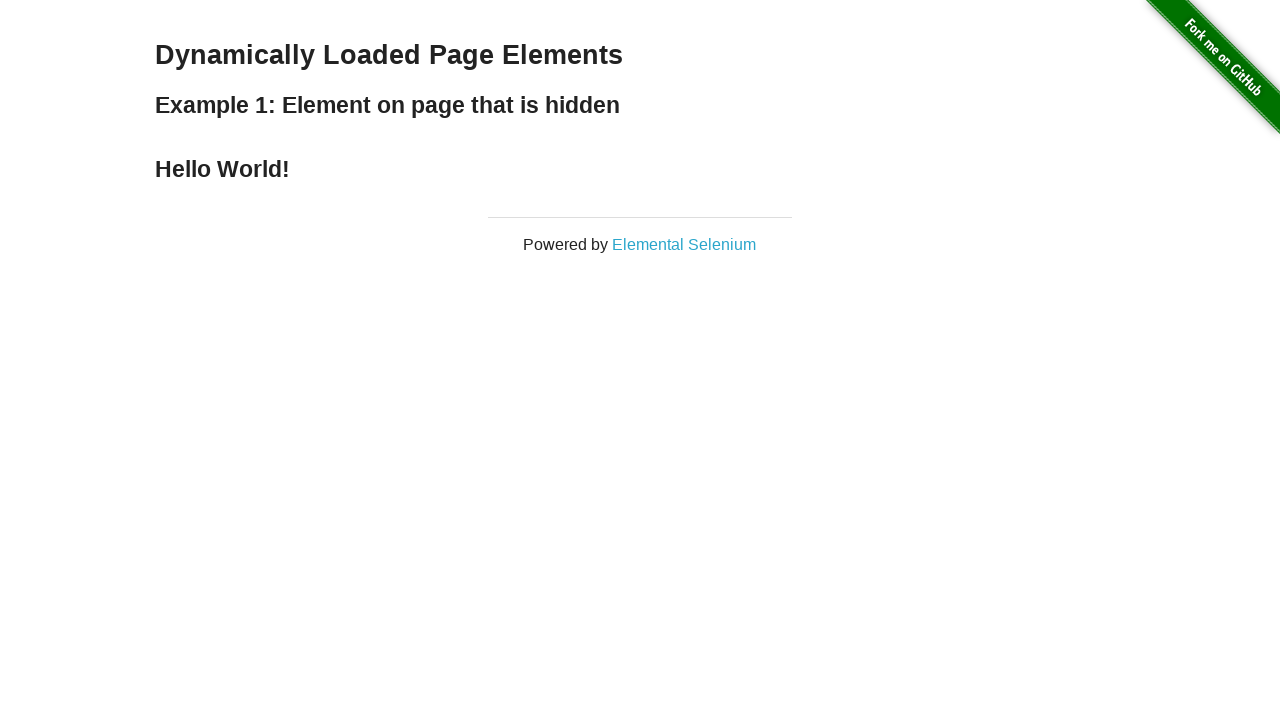

Located the Hello World text element
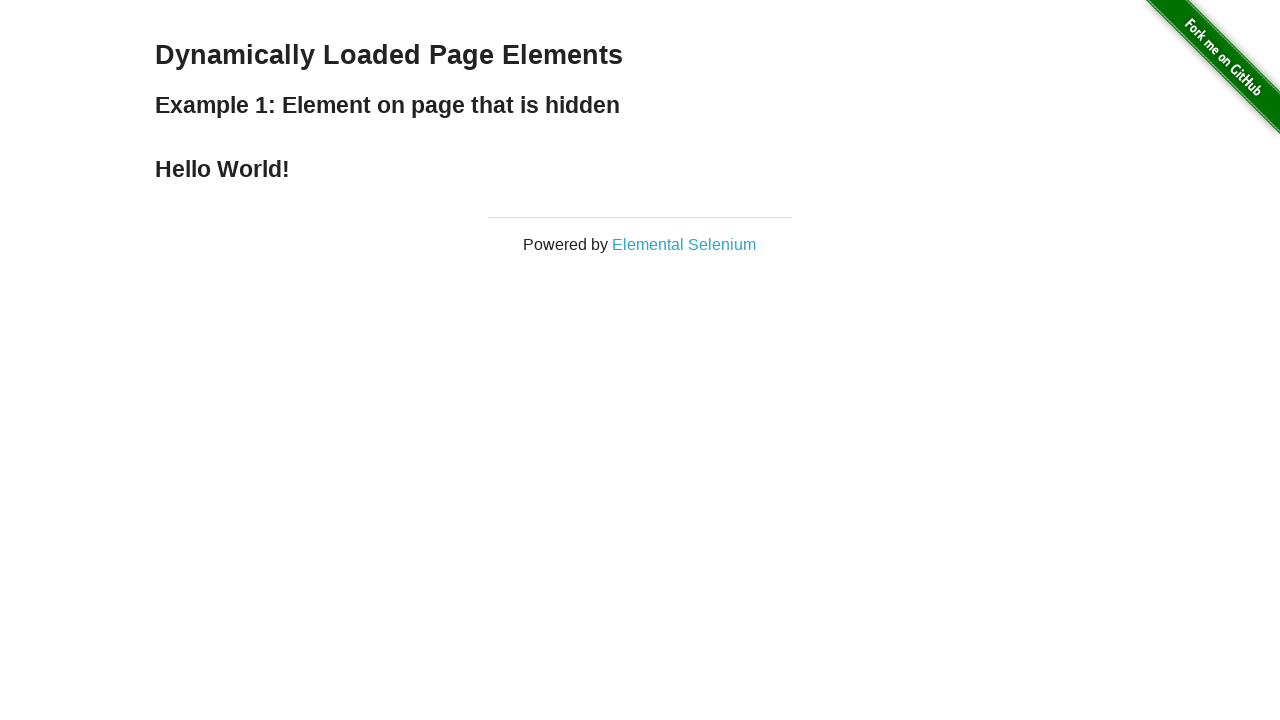

Verified that the Hello World text content is correct
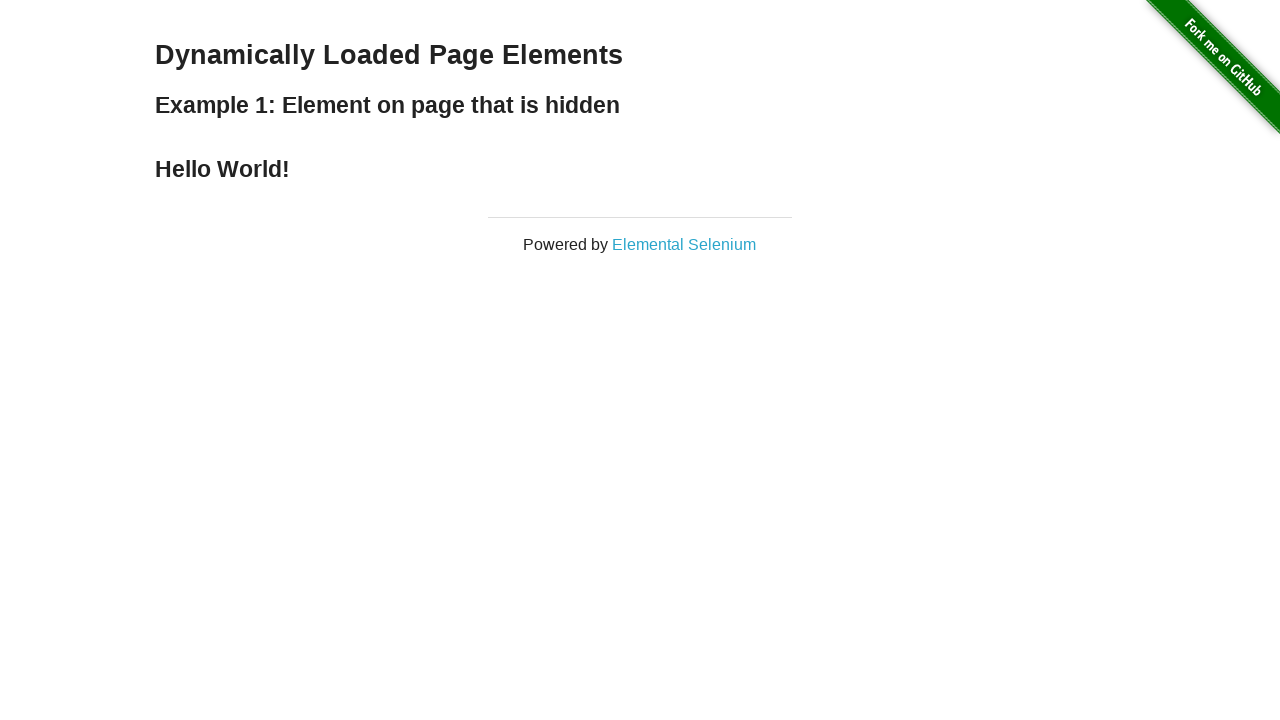

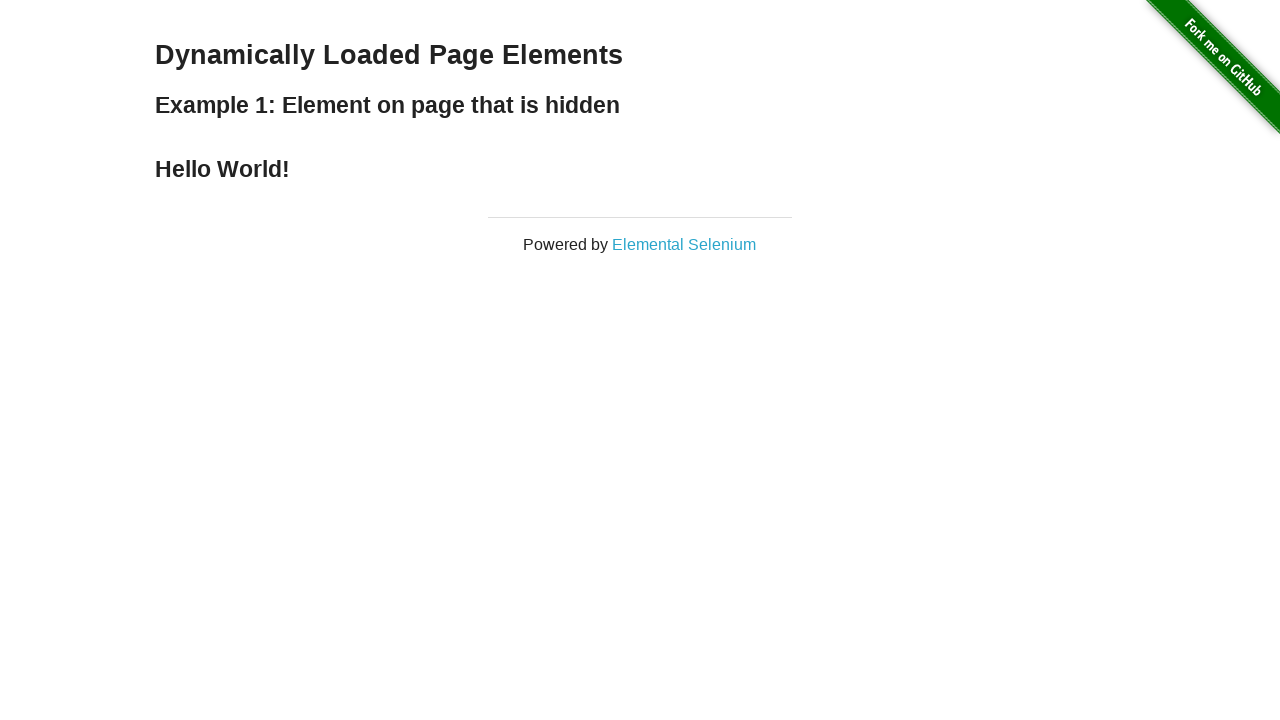